Tests relative locator by finding password input below text input, and tests dropdown selection

Starting URL: https://www.selenium.dev/selenium/web/web-form.html

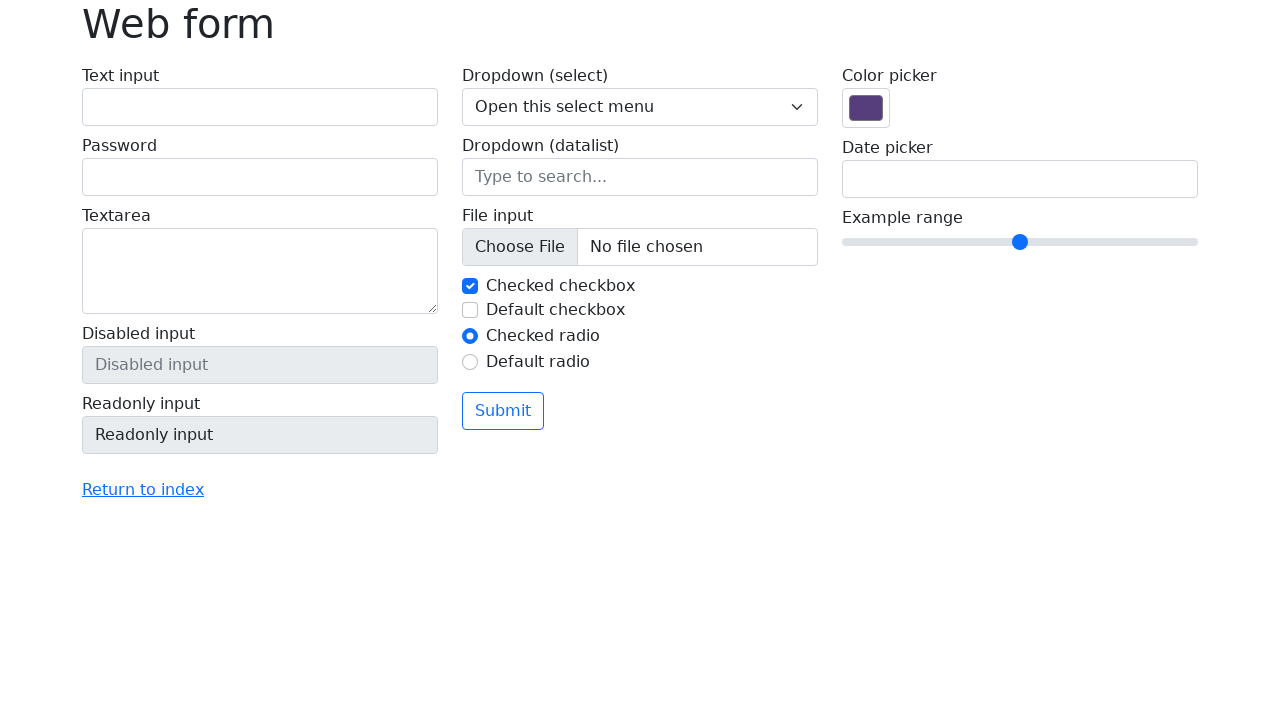

Navigated to Selenium test form page
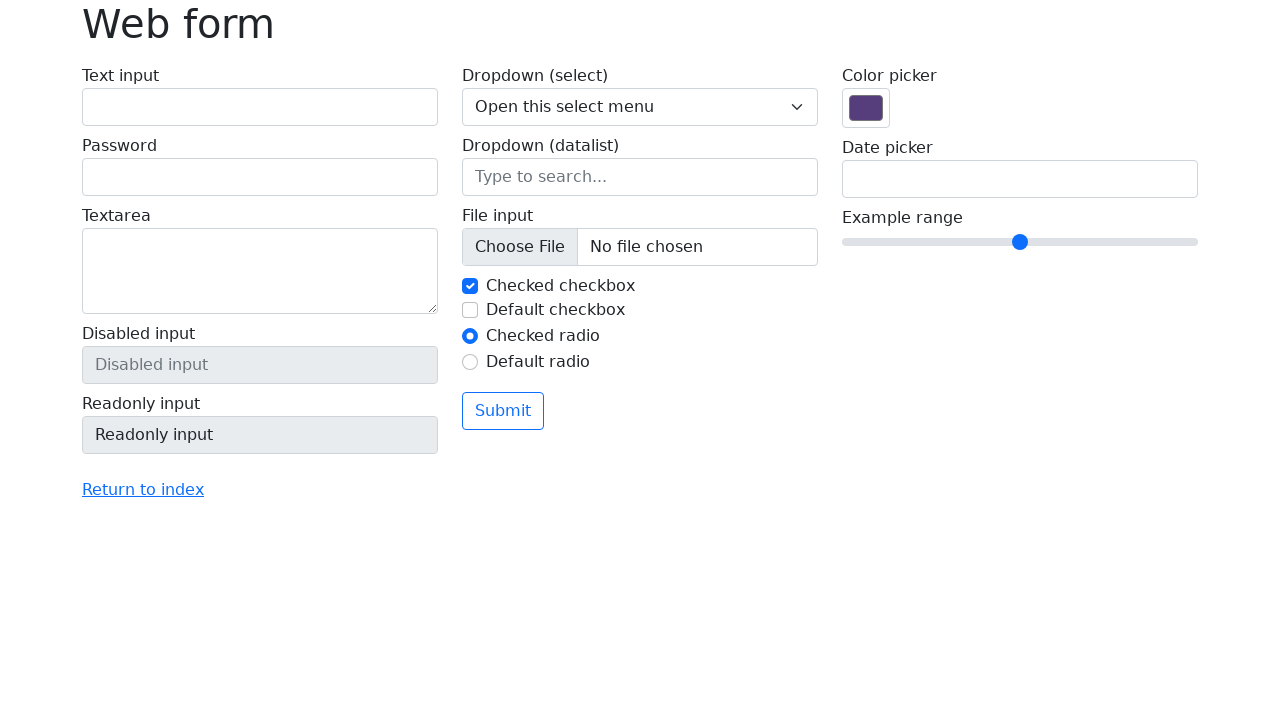

Filled password field with test password on input[type='password']
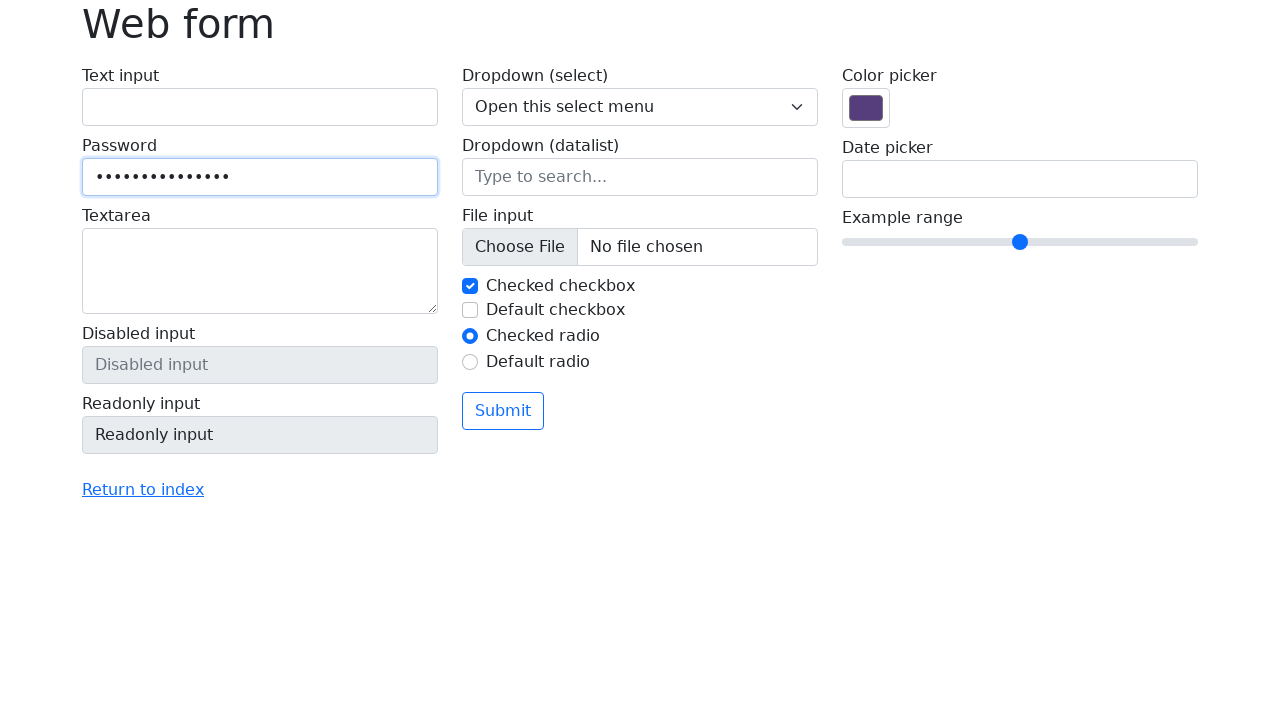

Selected option '2' from dropdown menu on select[name='my-select']
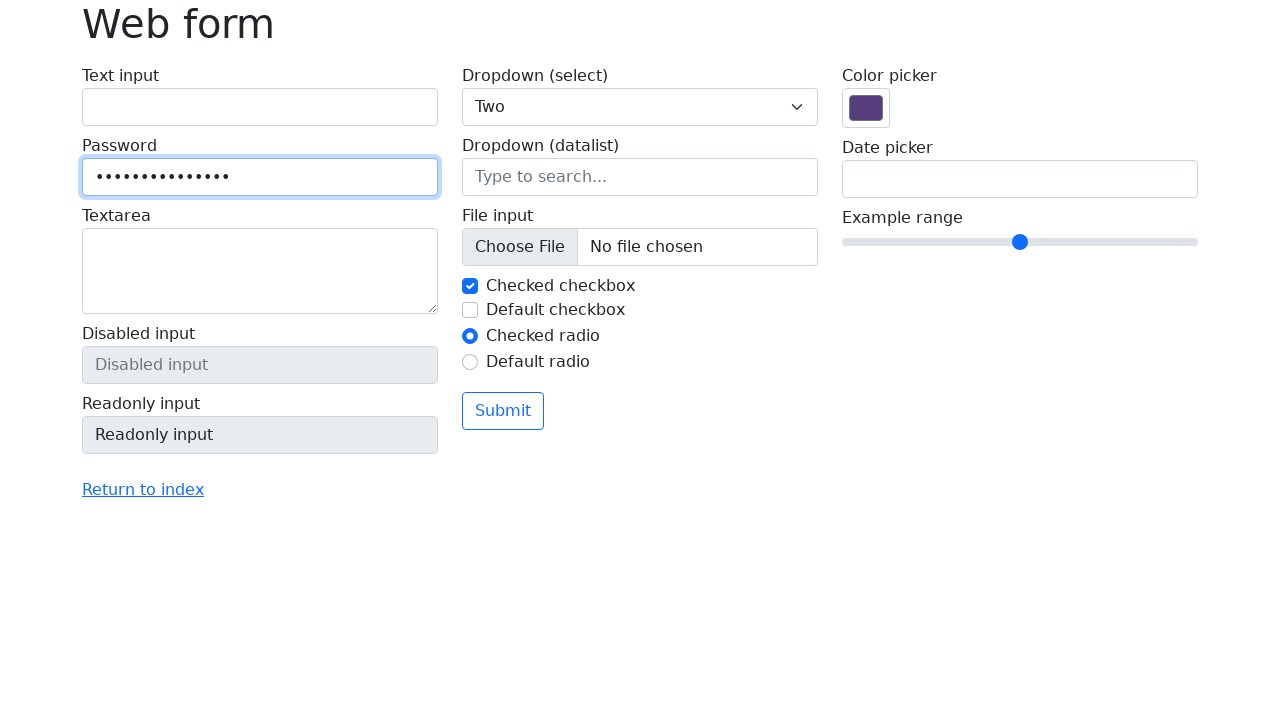

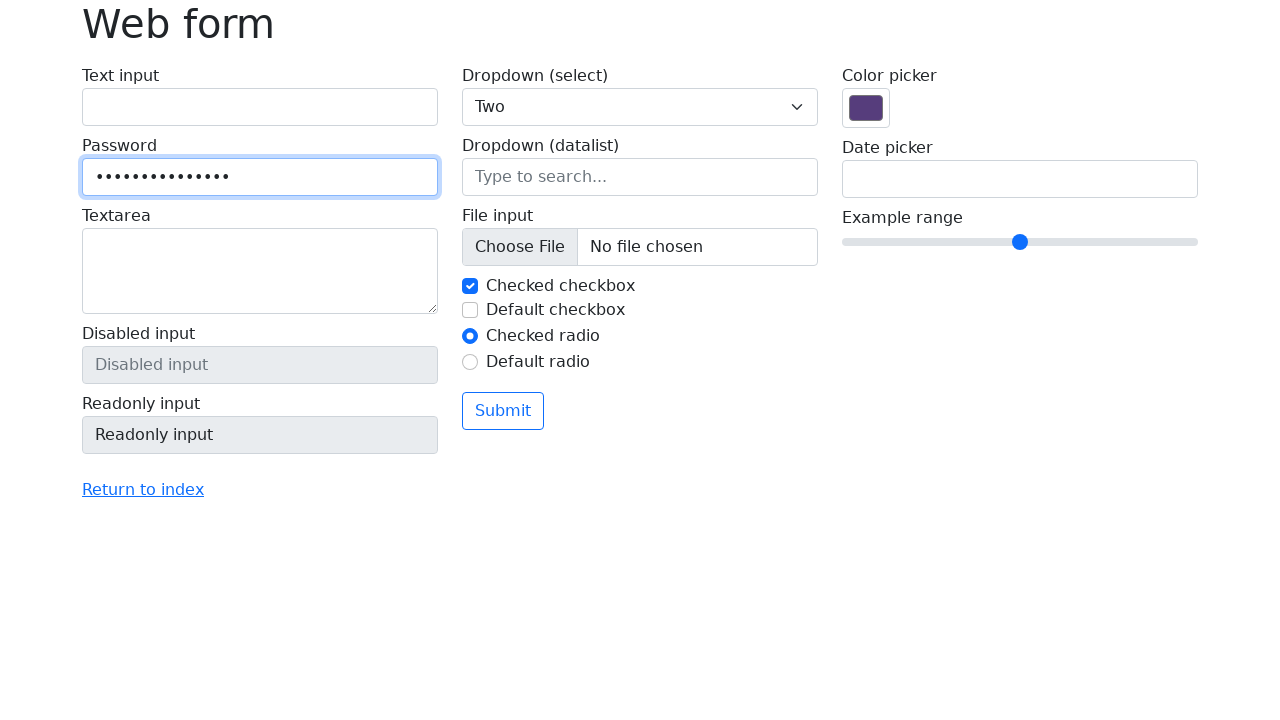